Tests slider functionality by dragging a range slider and verifying the value changes.

Starting URL: https://qavbox.github.io/demo/dragndrop/

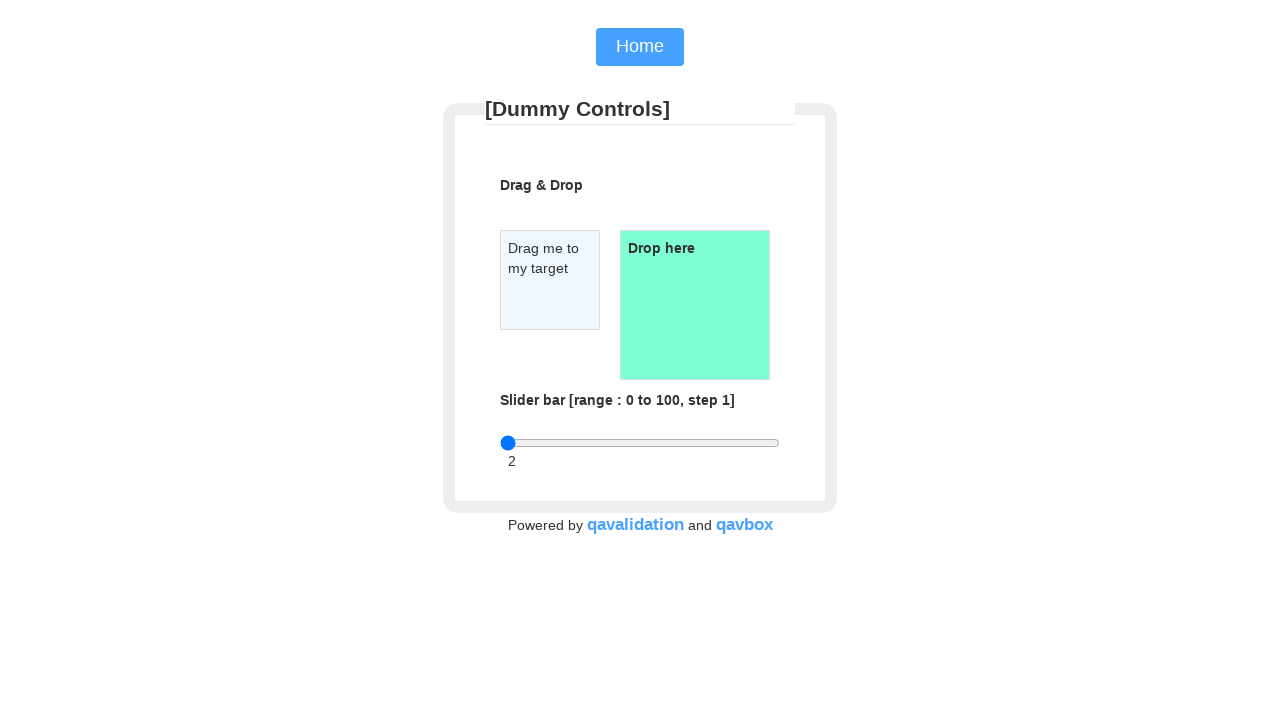

Located the range slider element
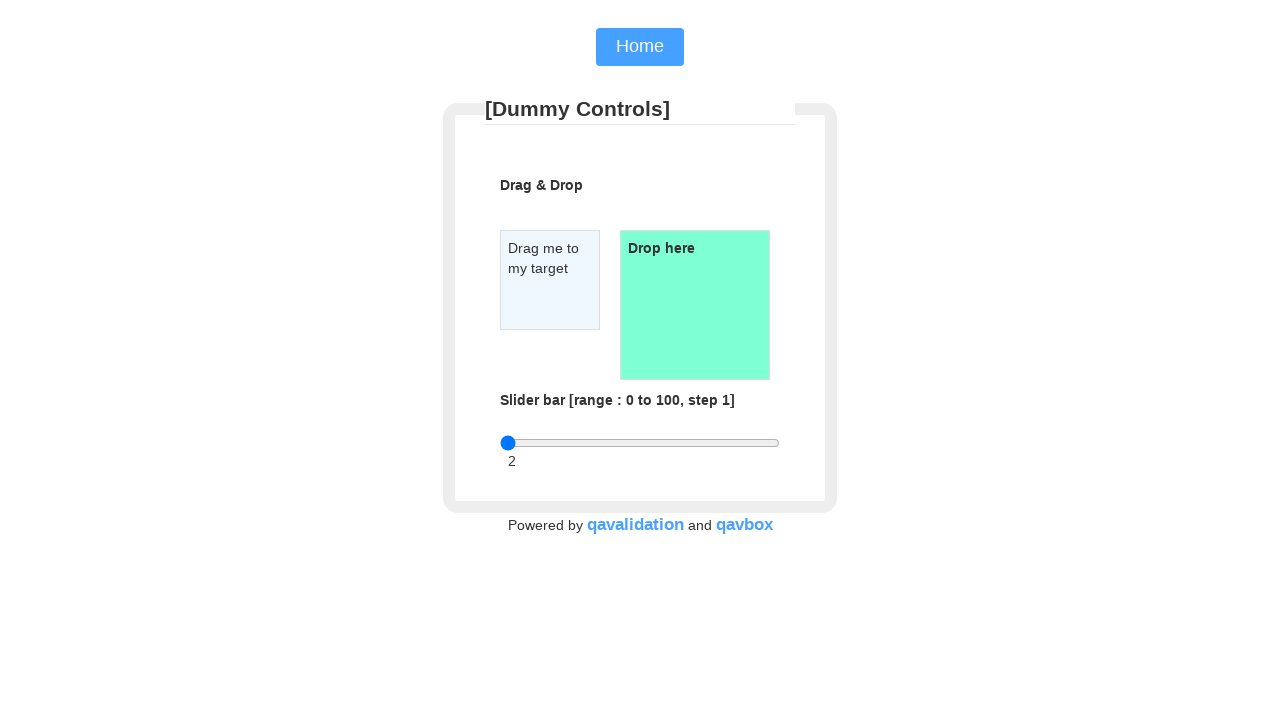

Retrieved slider bounding box coordinates
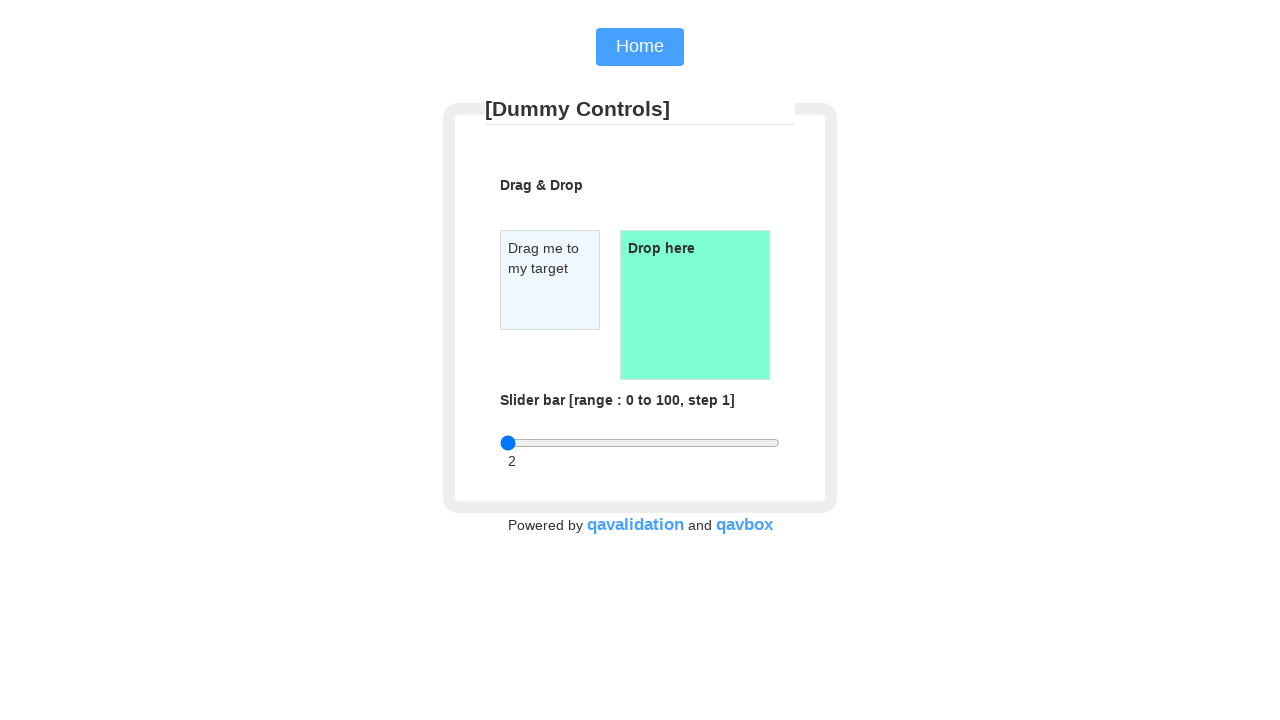

Moved mouse to slider center position at (640, 443)
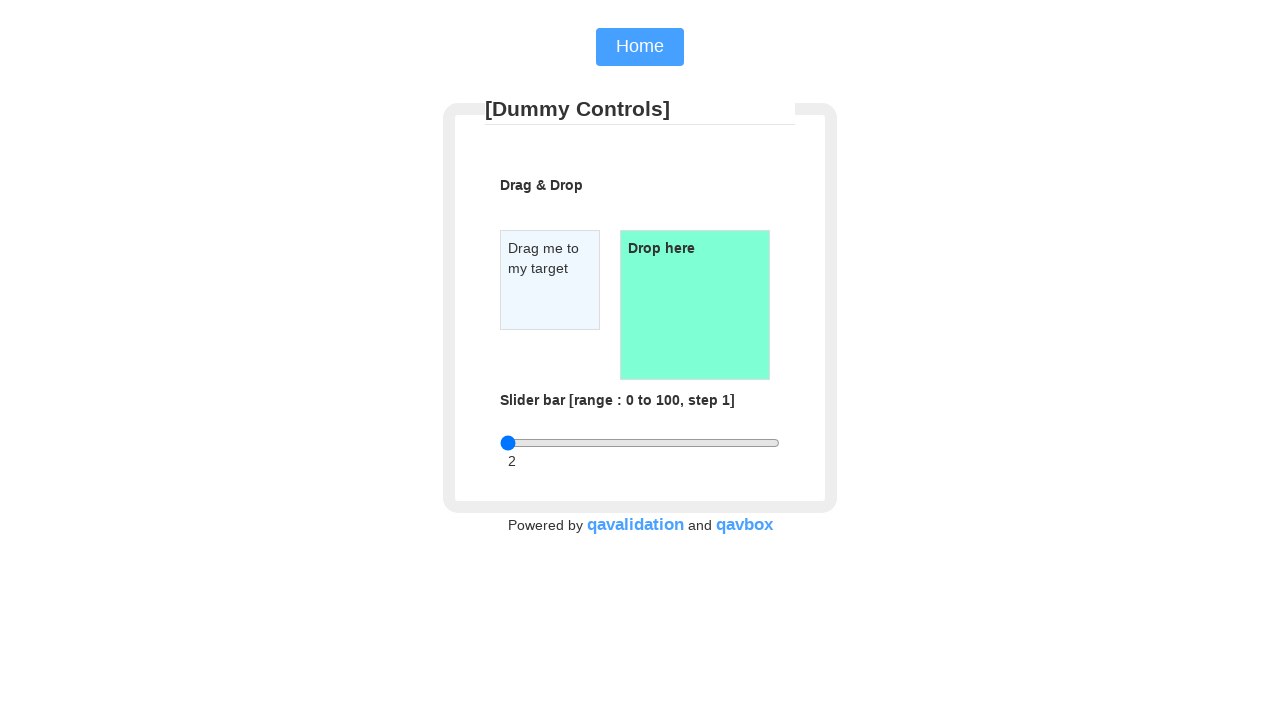

Pressed mouse button down on slider at (640, 443)
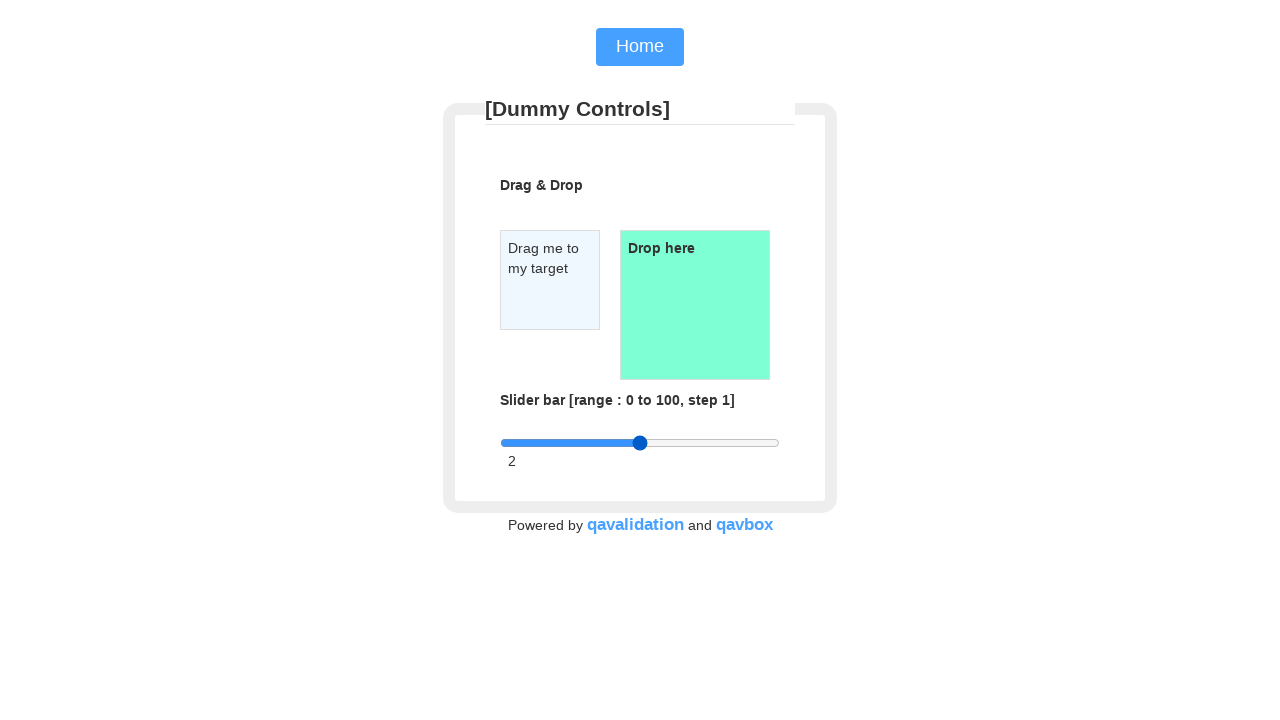

Dragged slider 280 pixels to the right at (920, 459)
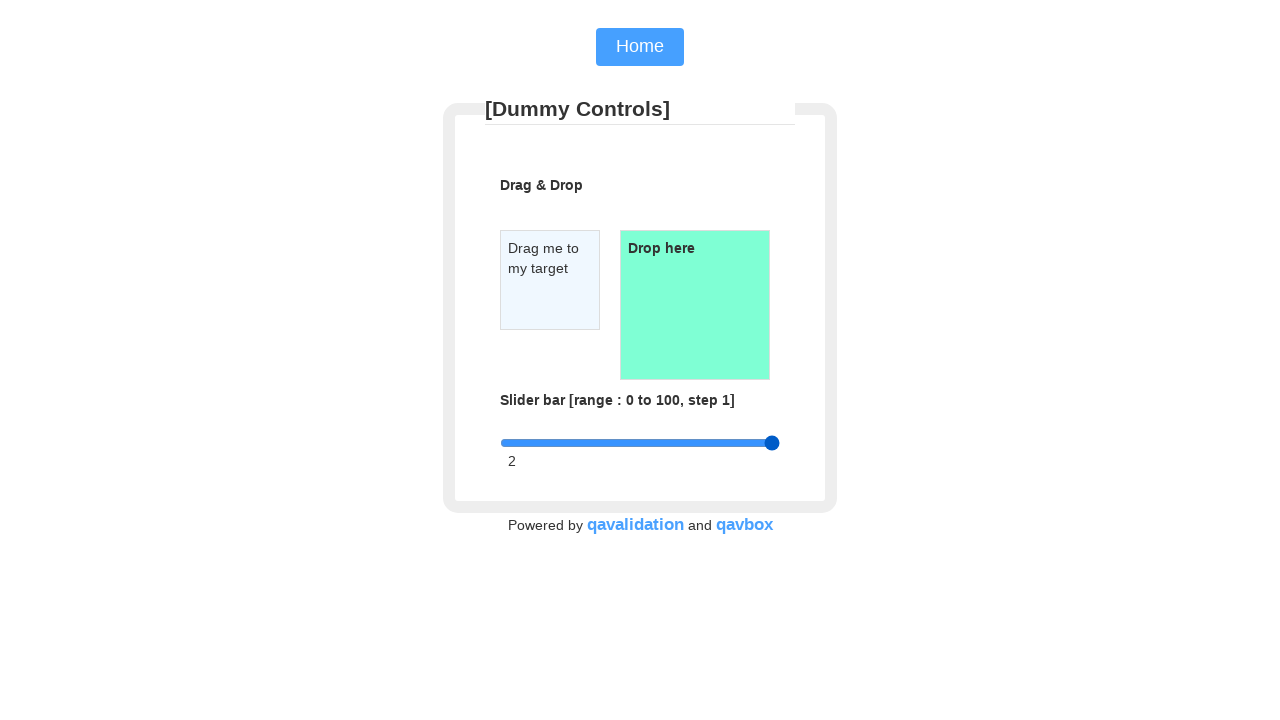

Released mouse button to complete slider drag at (920, 459)
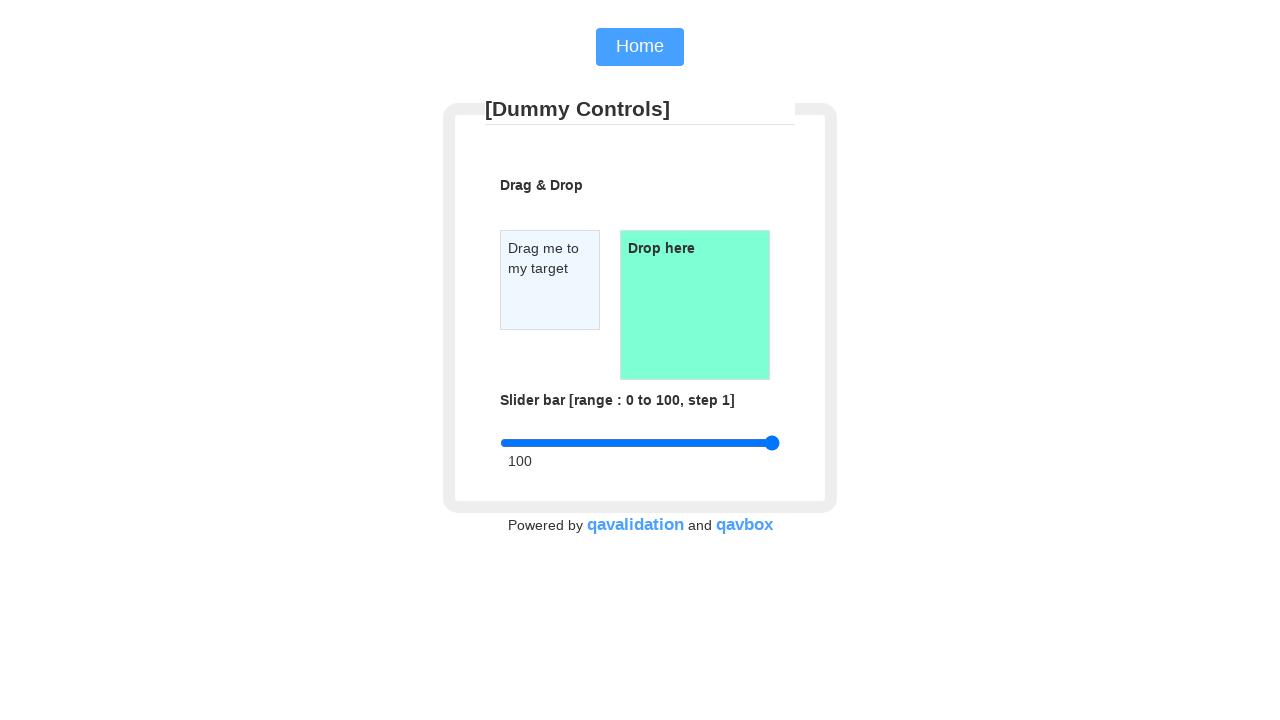

Waited for range value display to appear
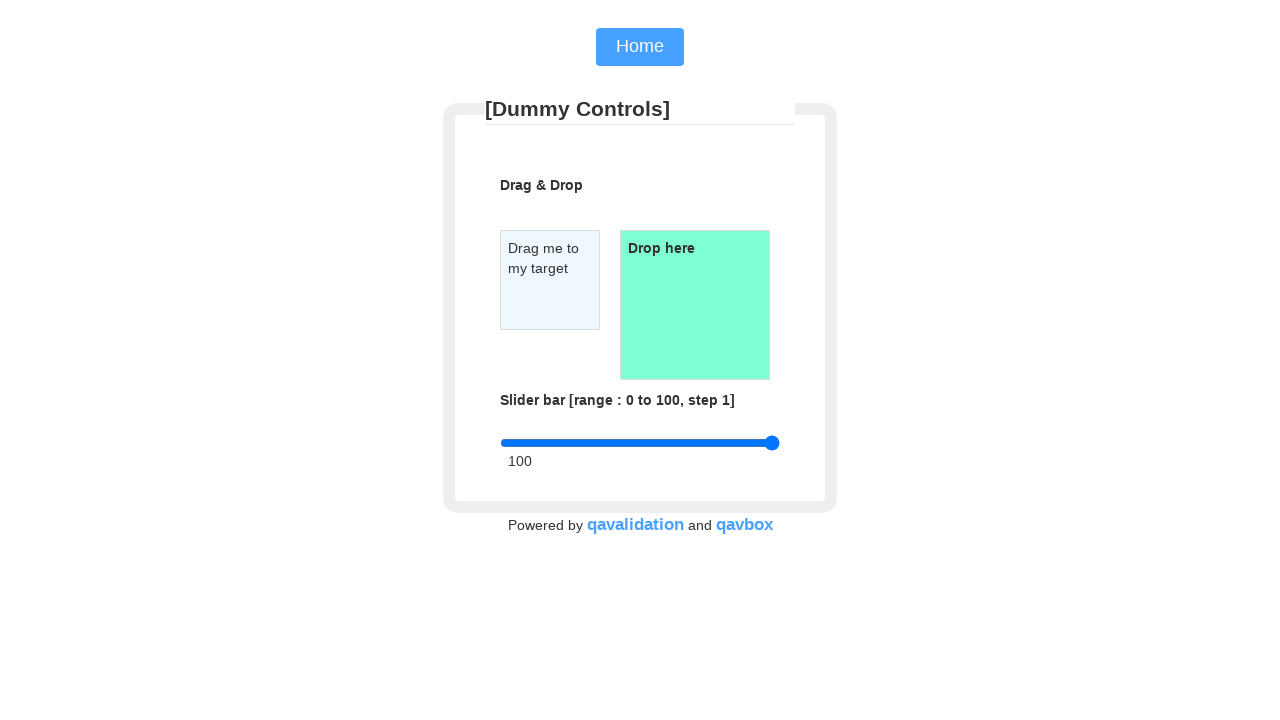

Retrieved slider value text: 100
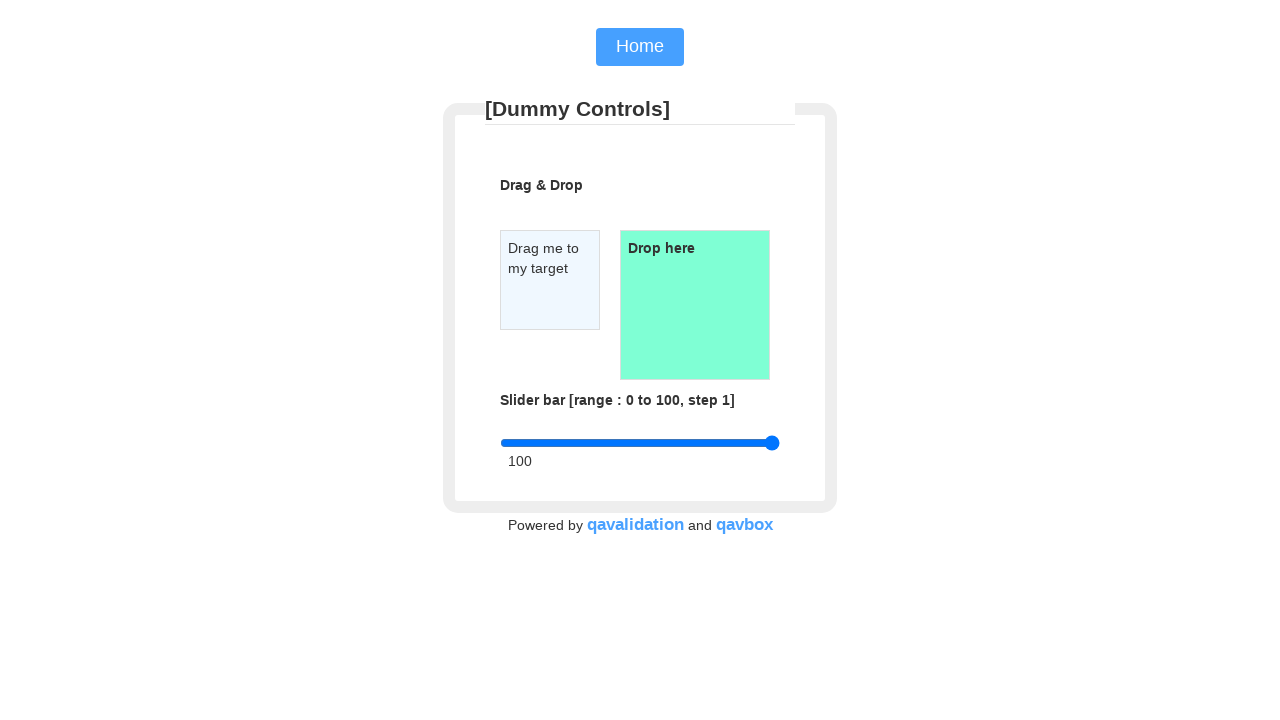

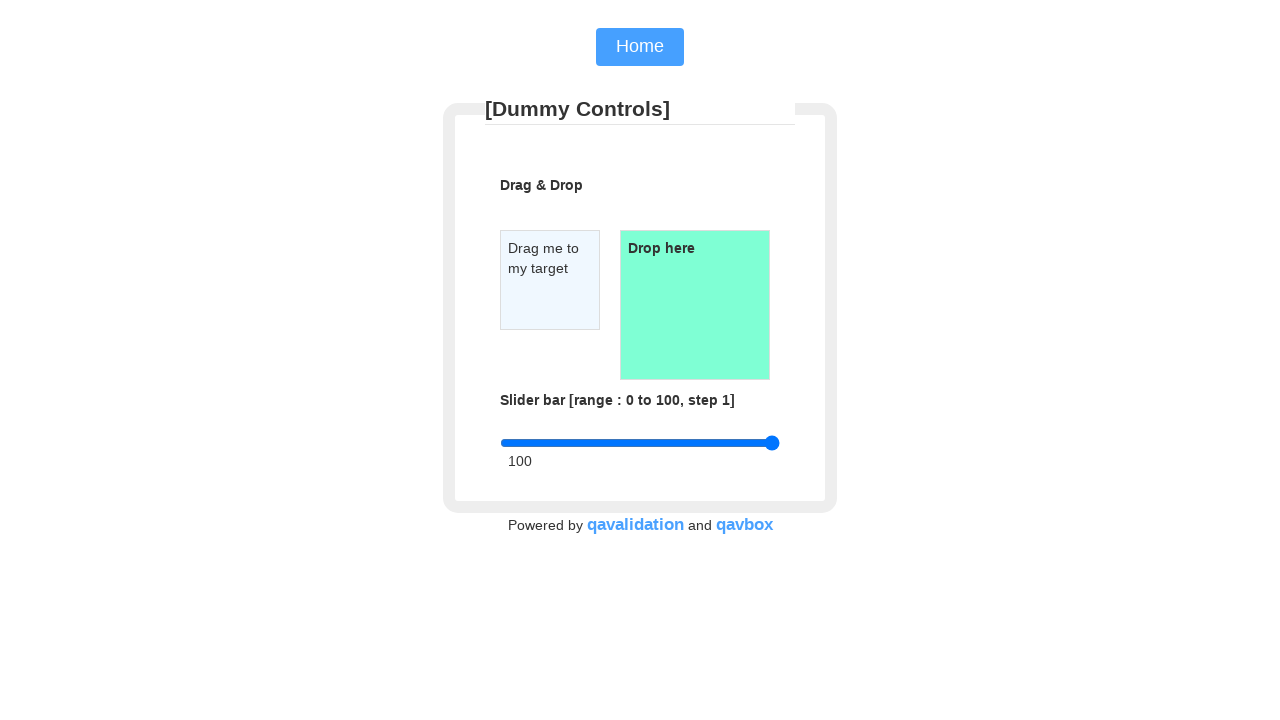